Navigates to the OrangeHRM demo site and verifies the page loads by checking for the presence of page elements. This is a basic page load verification test.

Starting URL: https://opensource-demo.orangehrmlive.com/

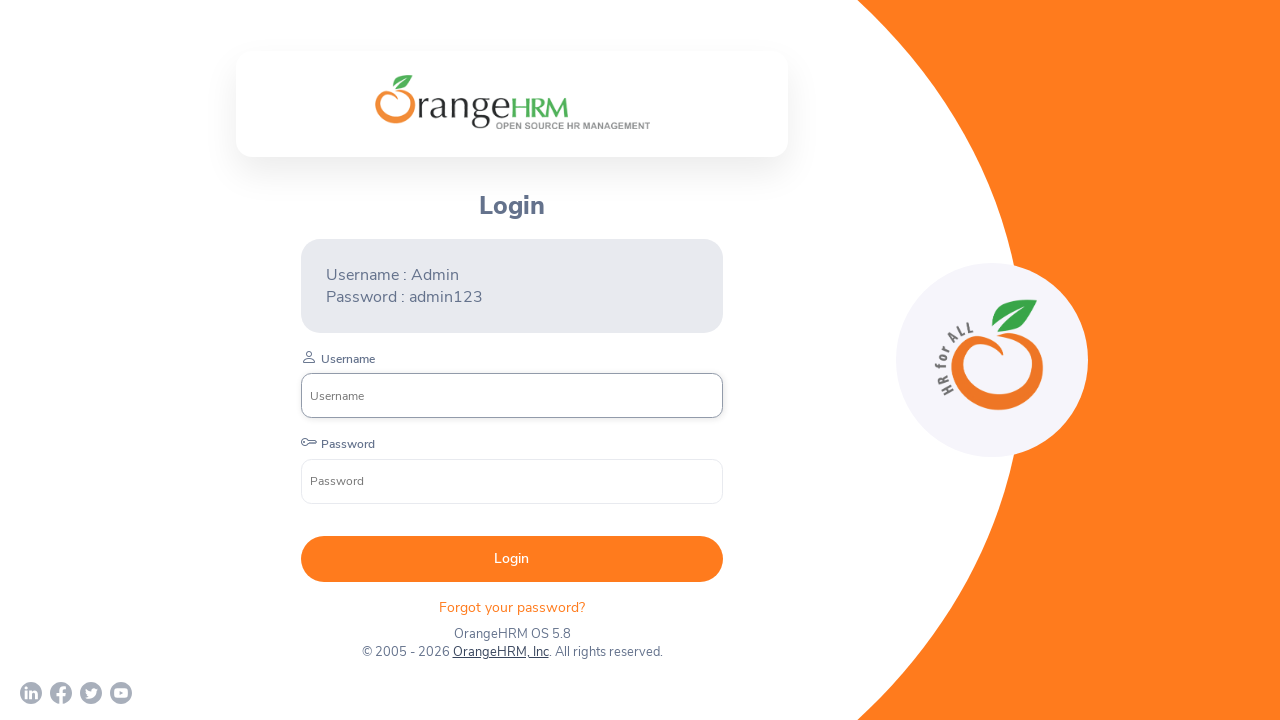

Waited for page to reach domcontentloaded state
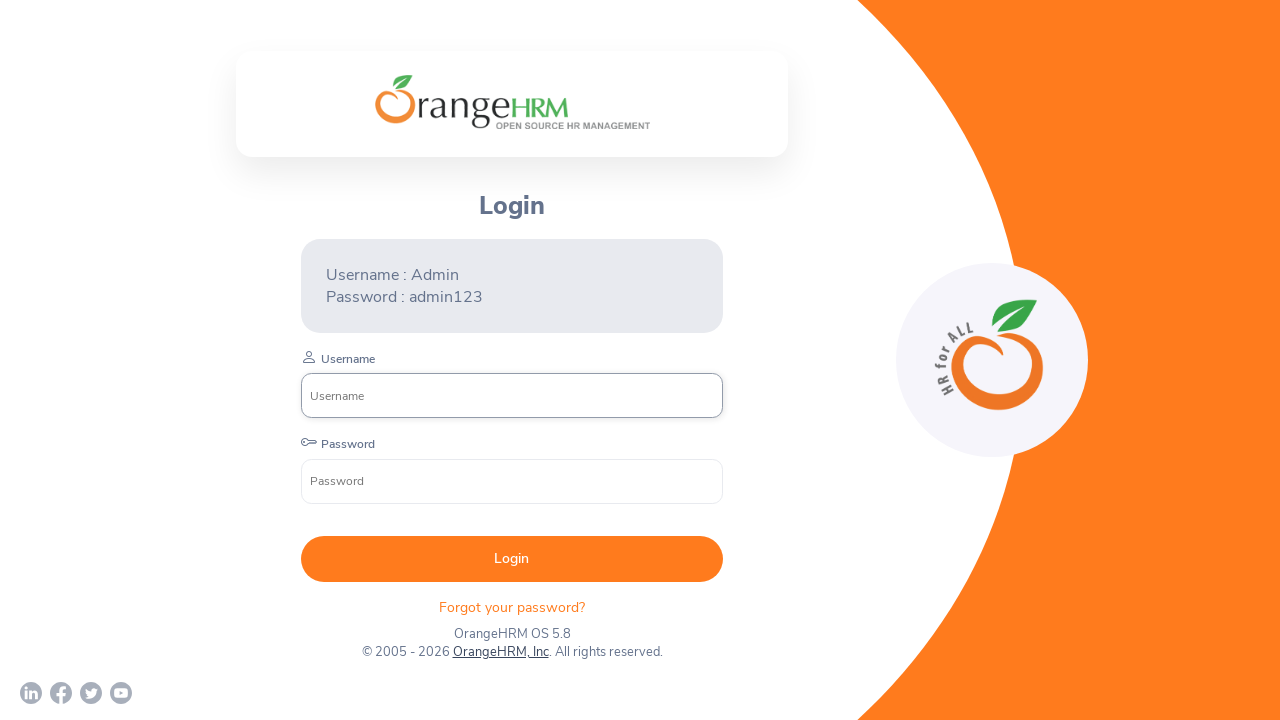

Verified page title is present and not empty
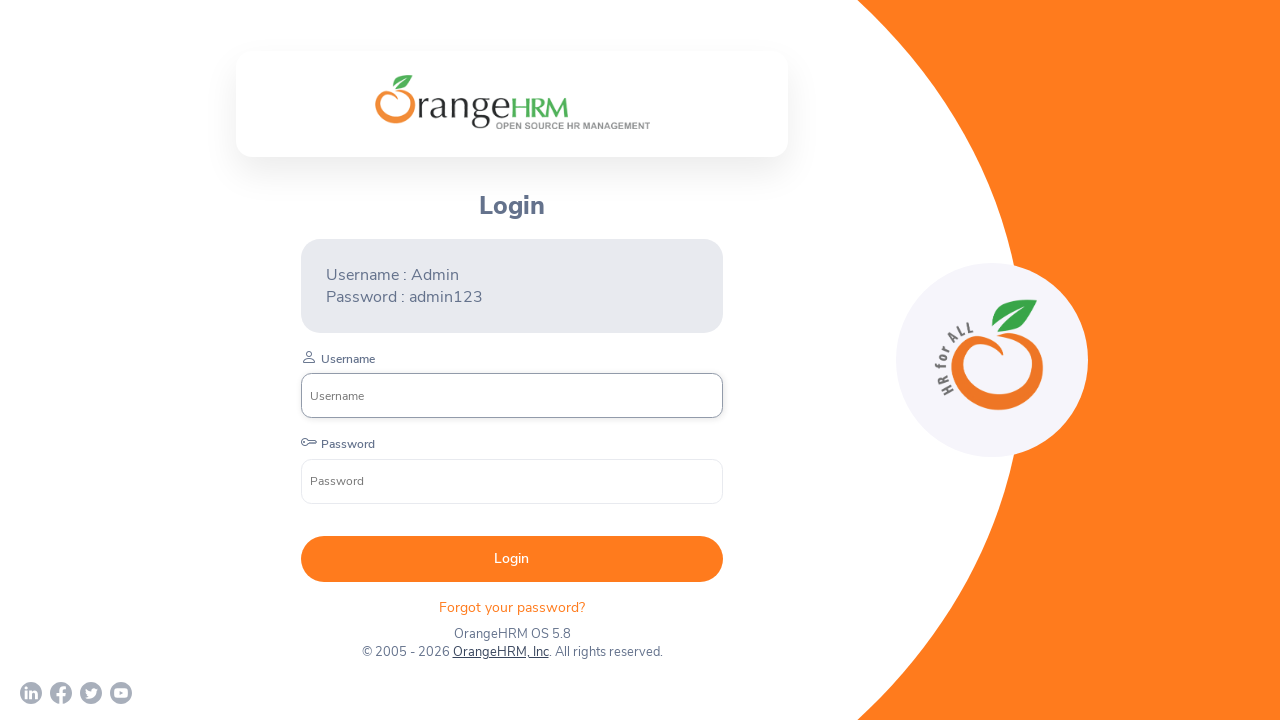

Verified URL contains 'opensource-demo.orangehrmlive.com'
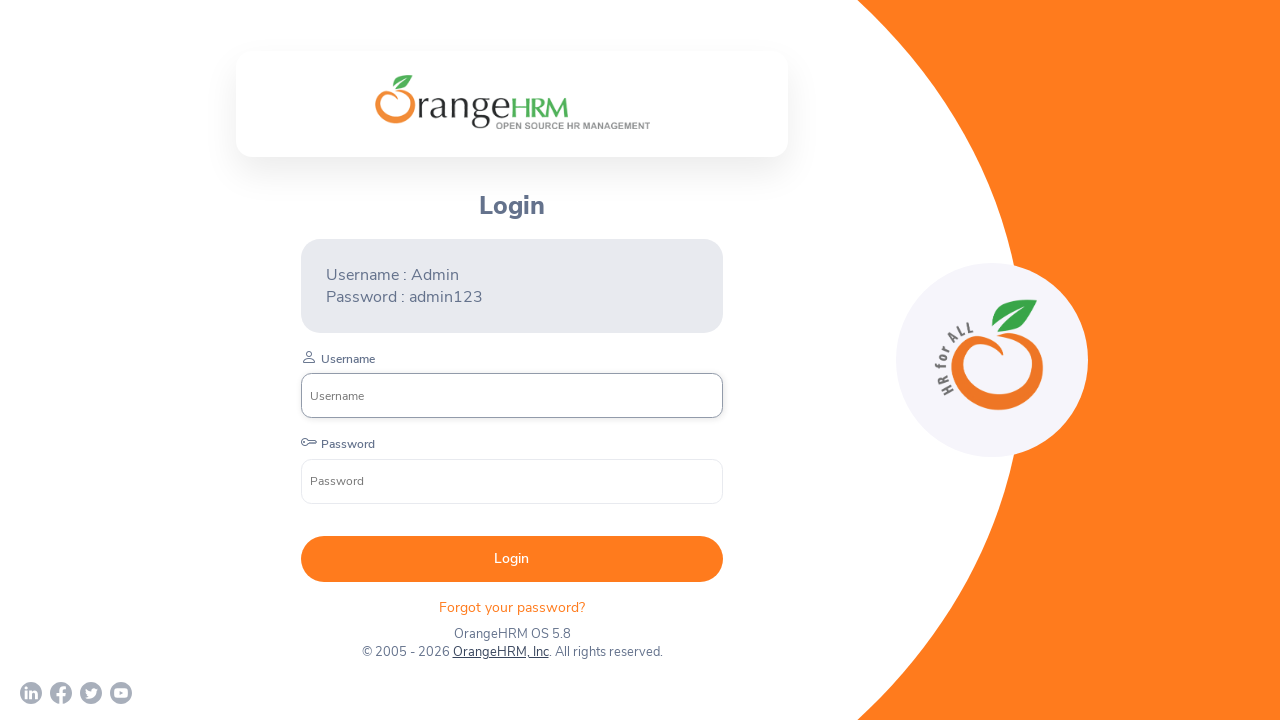

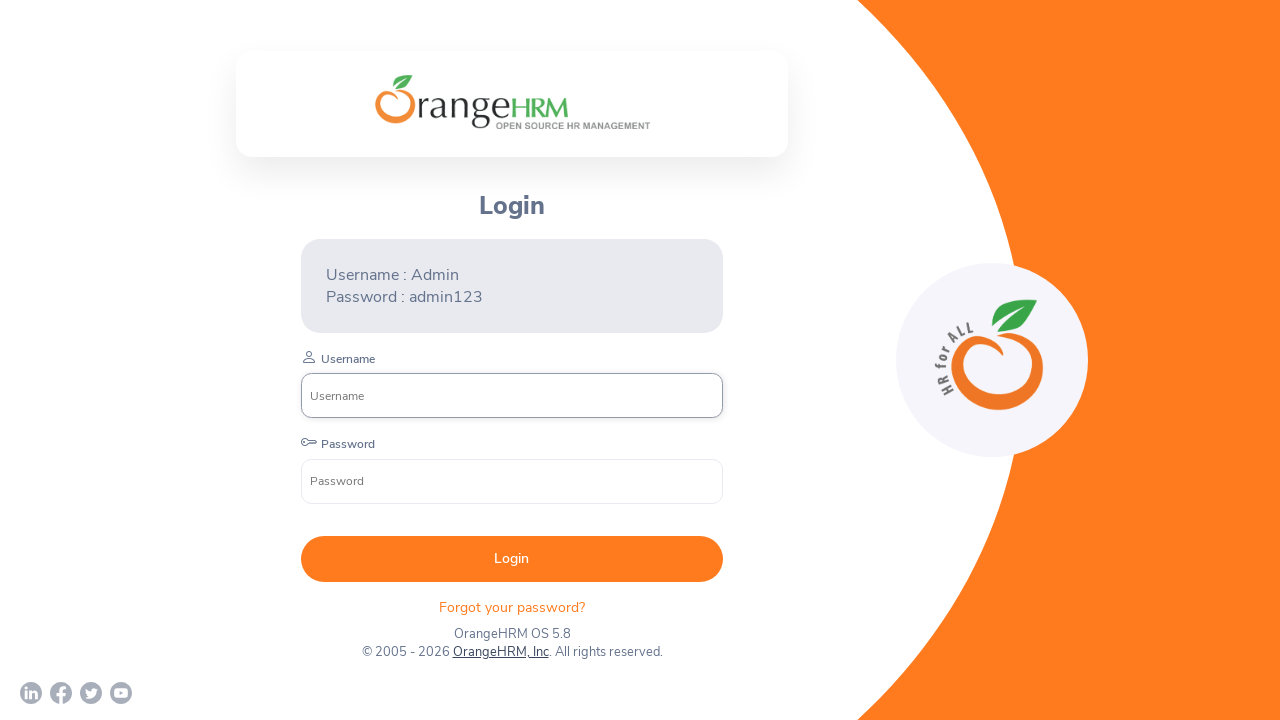